Tests multi-select dropdown functionality by selecting and deselecting various options using different methods (visible text, index, and value)

Starting URL: https://training-support.net/webelements/selects

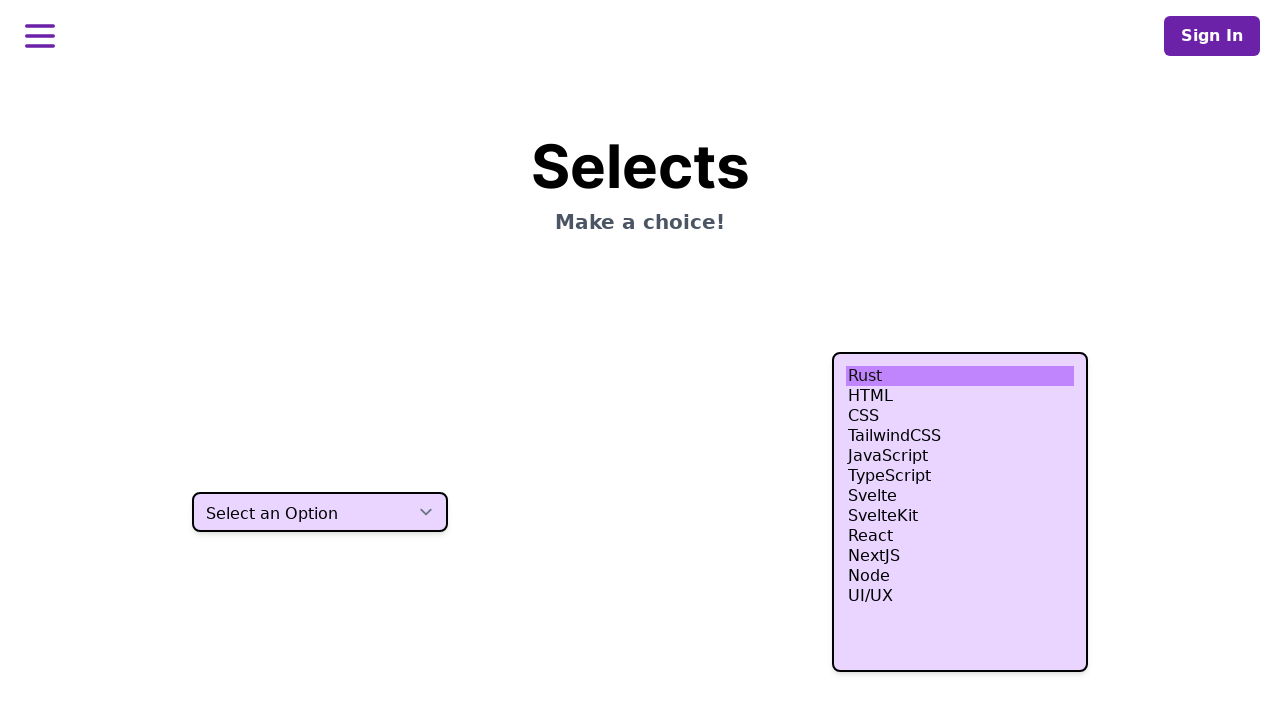

Located multi-select dropdown element
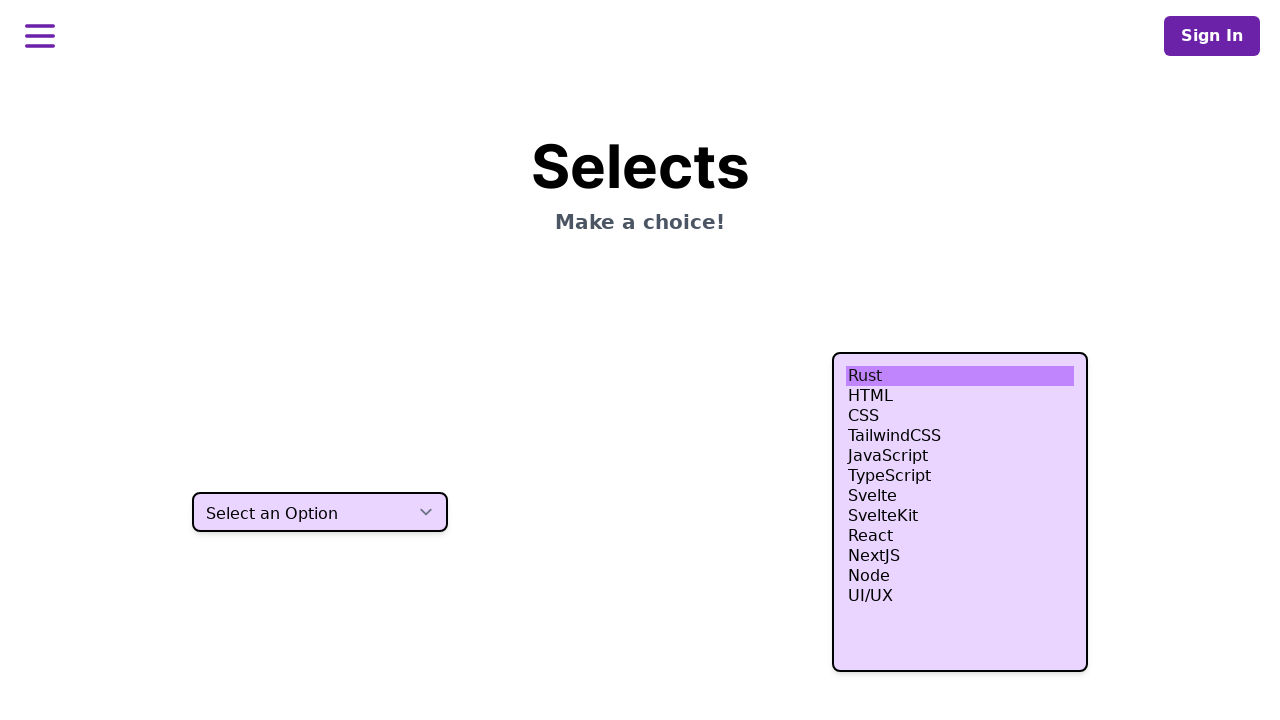

Deselected 'Rust' option from multi-select dropdown
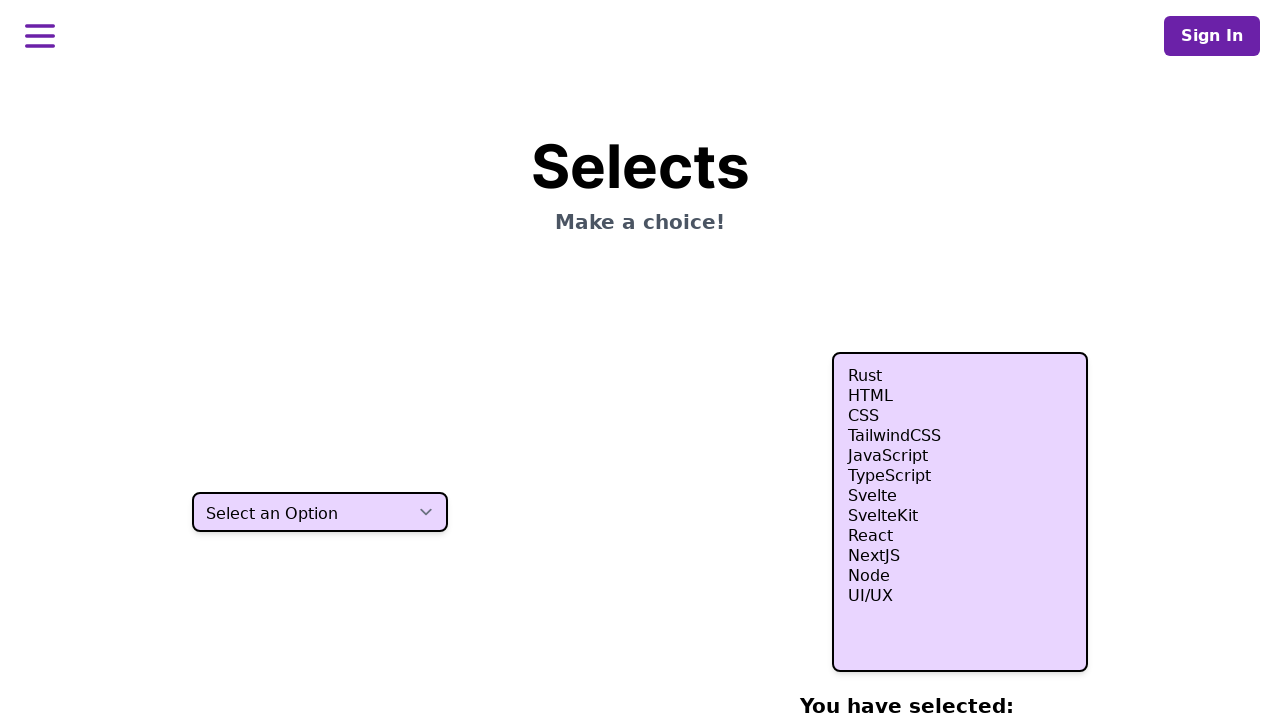

Selected 'HTML' option by visible text on select.h-80
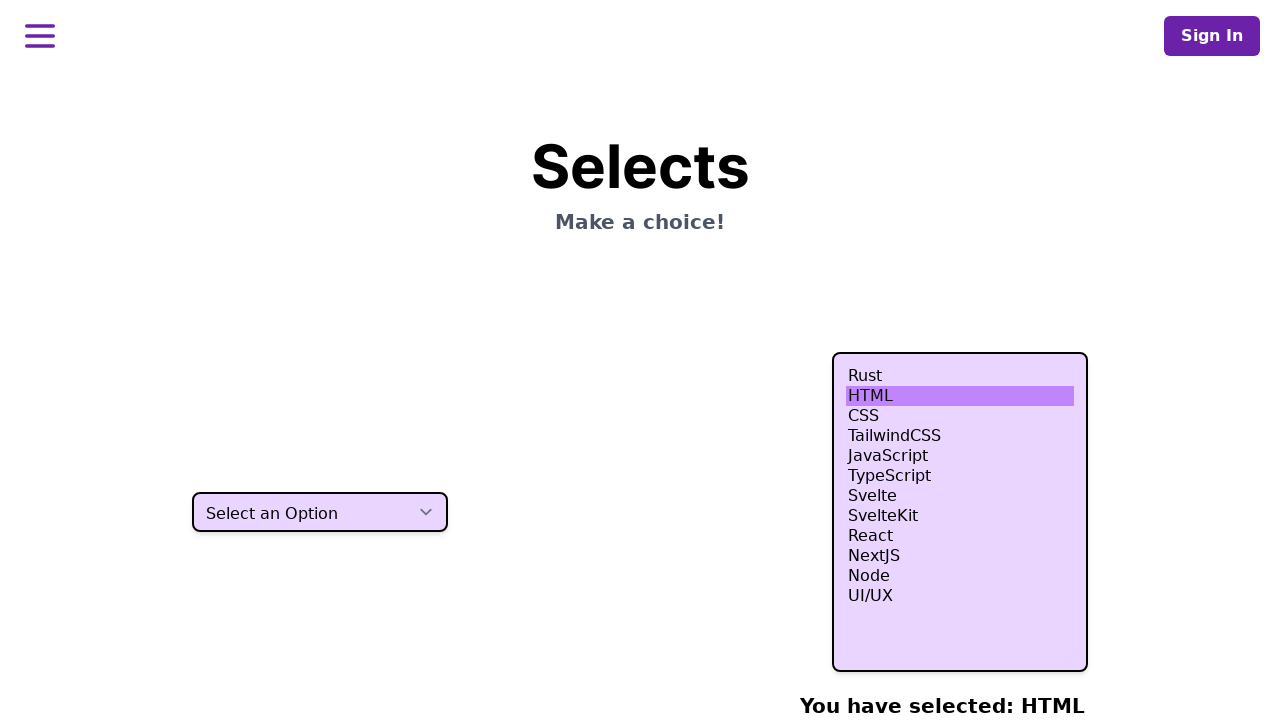

Selected options at indices 3, 4, and 5
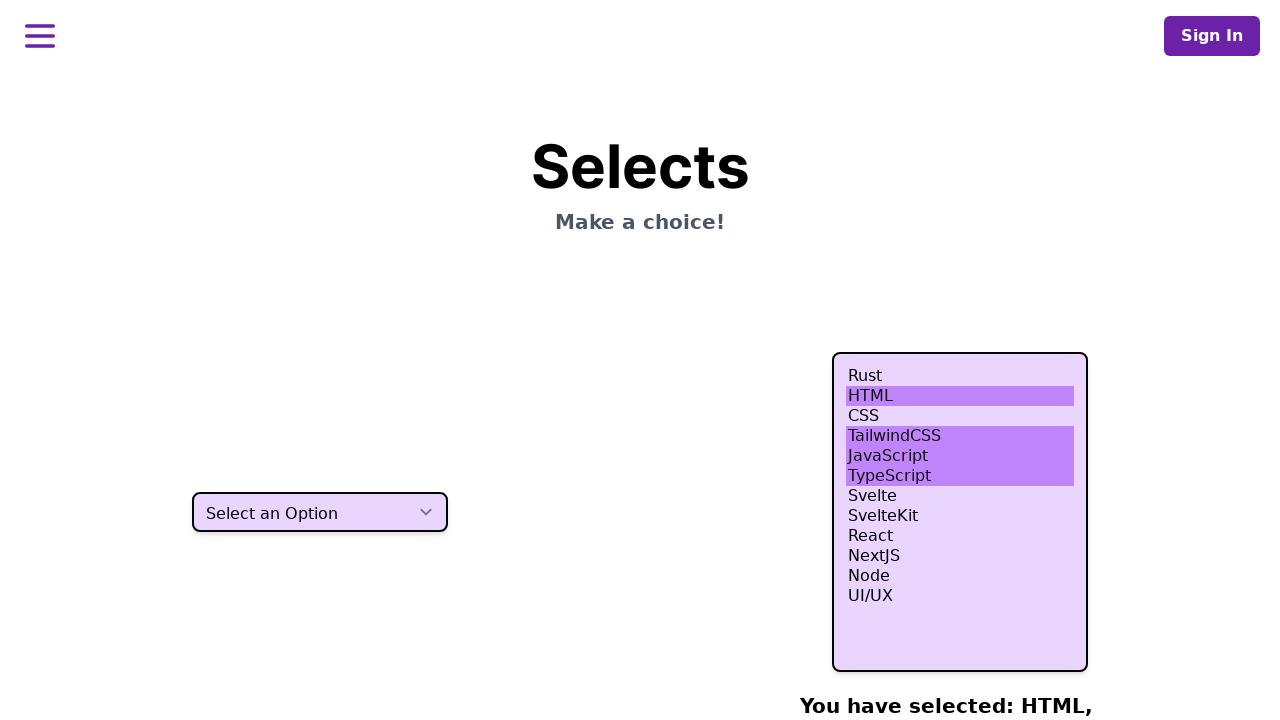

Selected 'Node.js' option by value on select.h-80
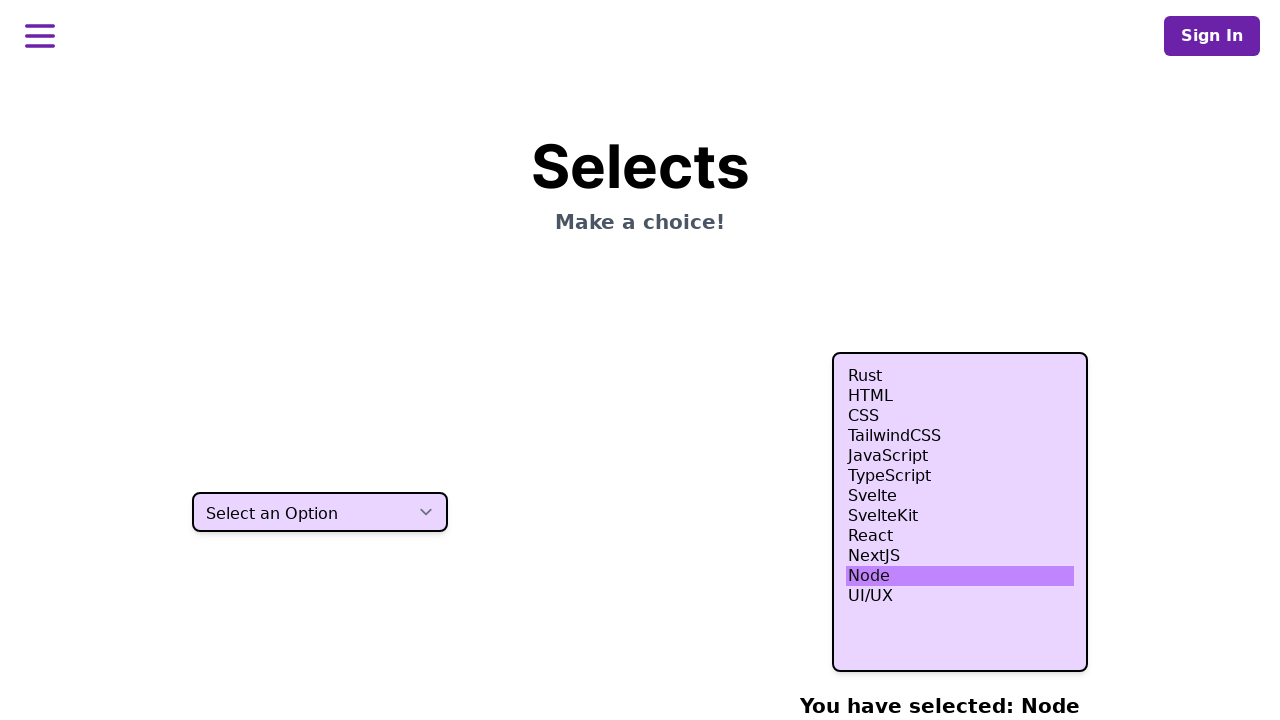

Deselected option at index 4
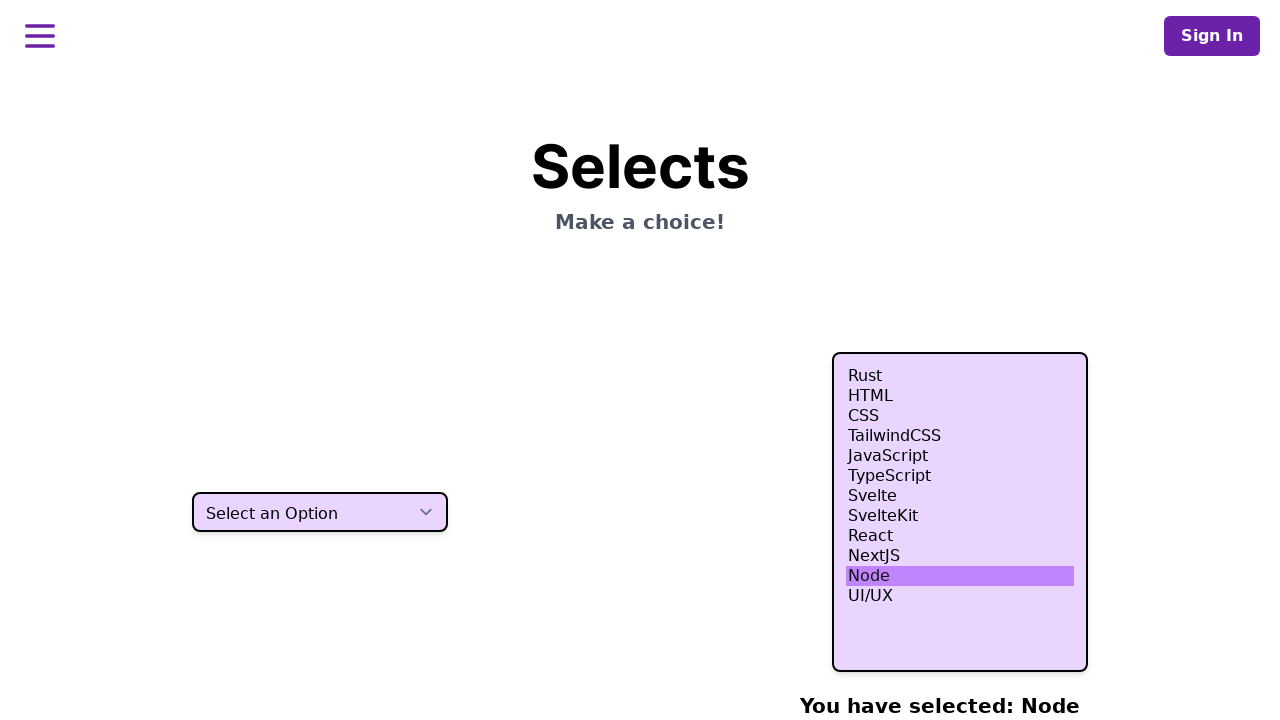

Retrieved all selected options: ['Node']
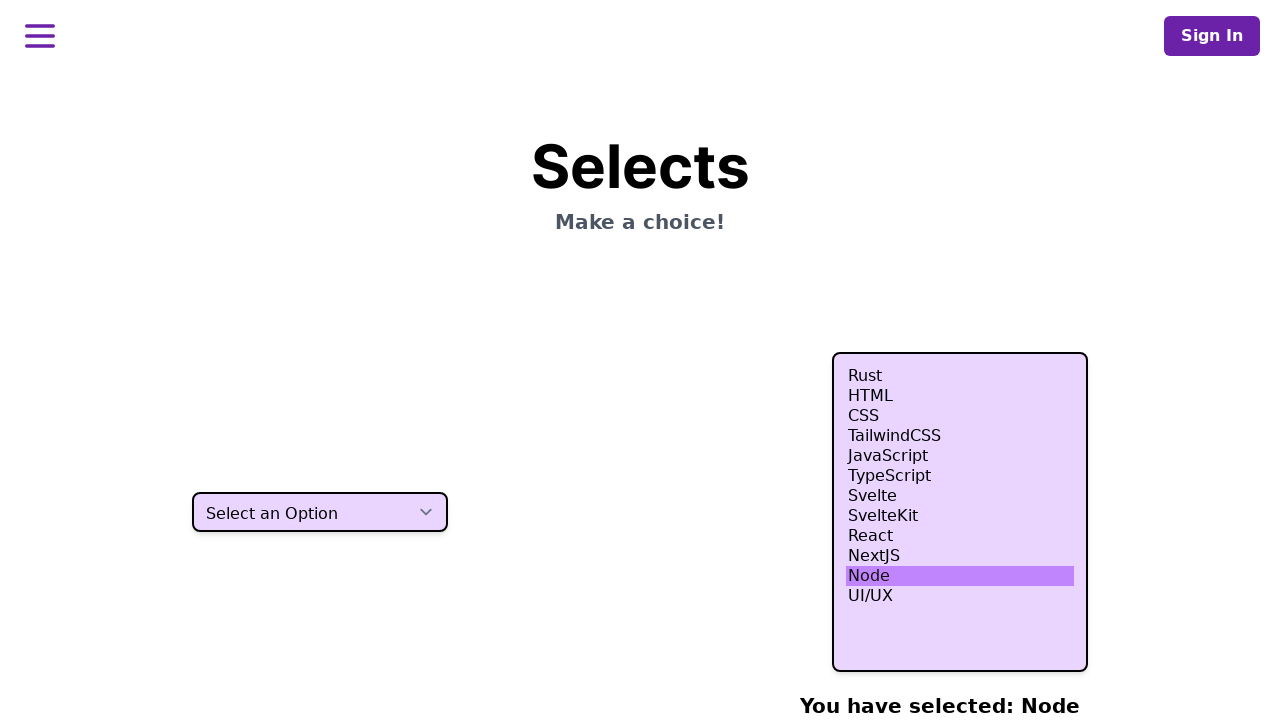

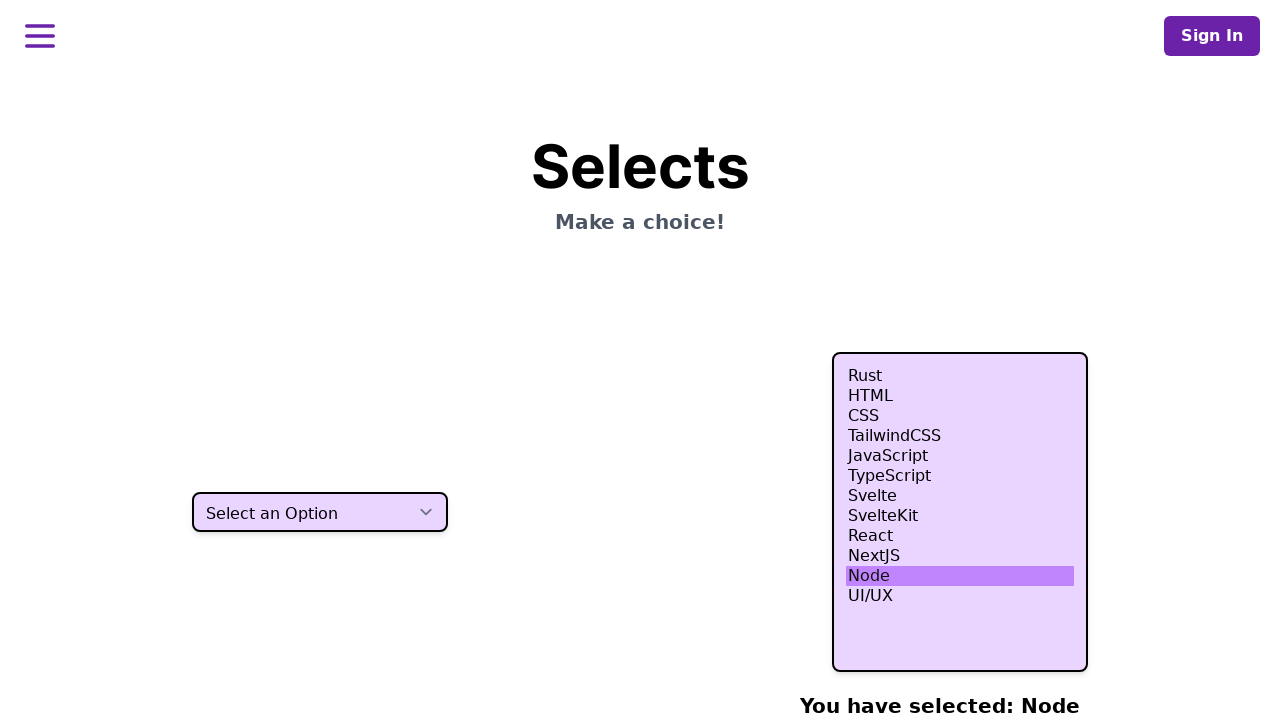